Tests clicking the Boni García link in the footer and verifying navigation

Starting URL: https://bonigarcia.dev/selenium-webdriver-java/web-form.html

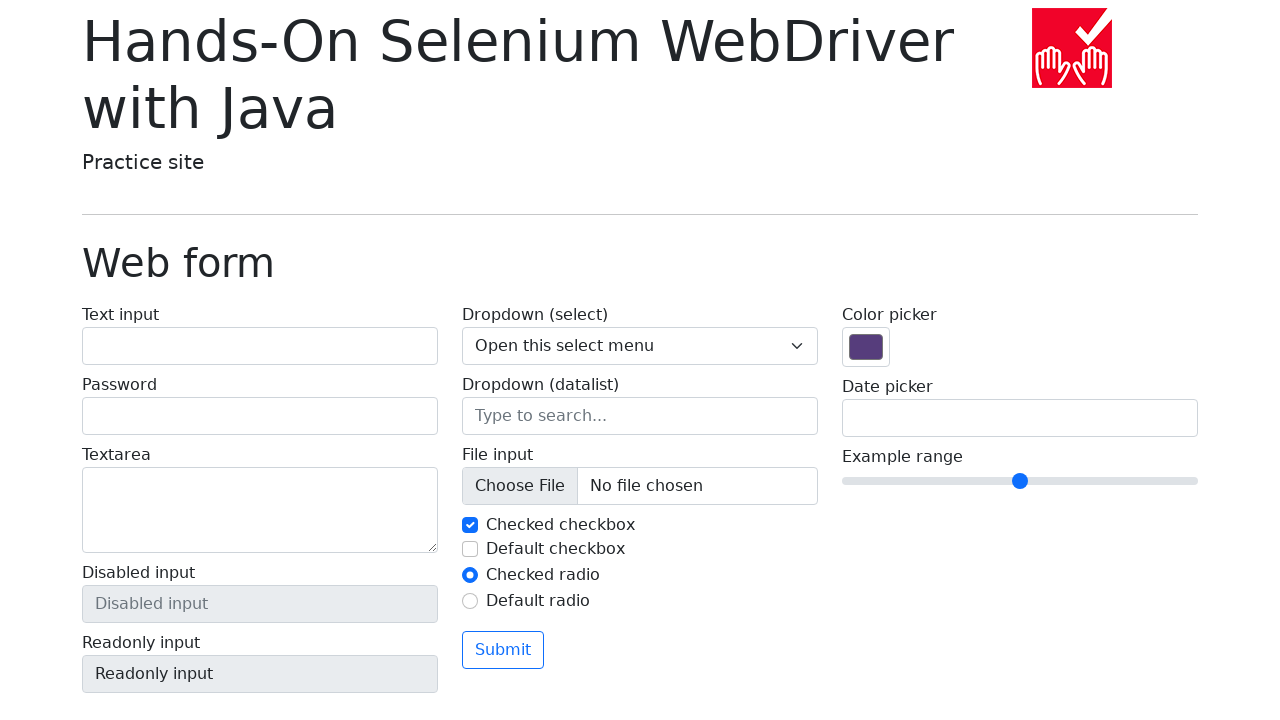

Clicked the Boni García link in footer at (322, 692) on span a
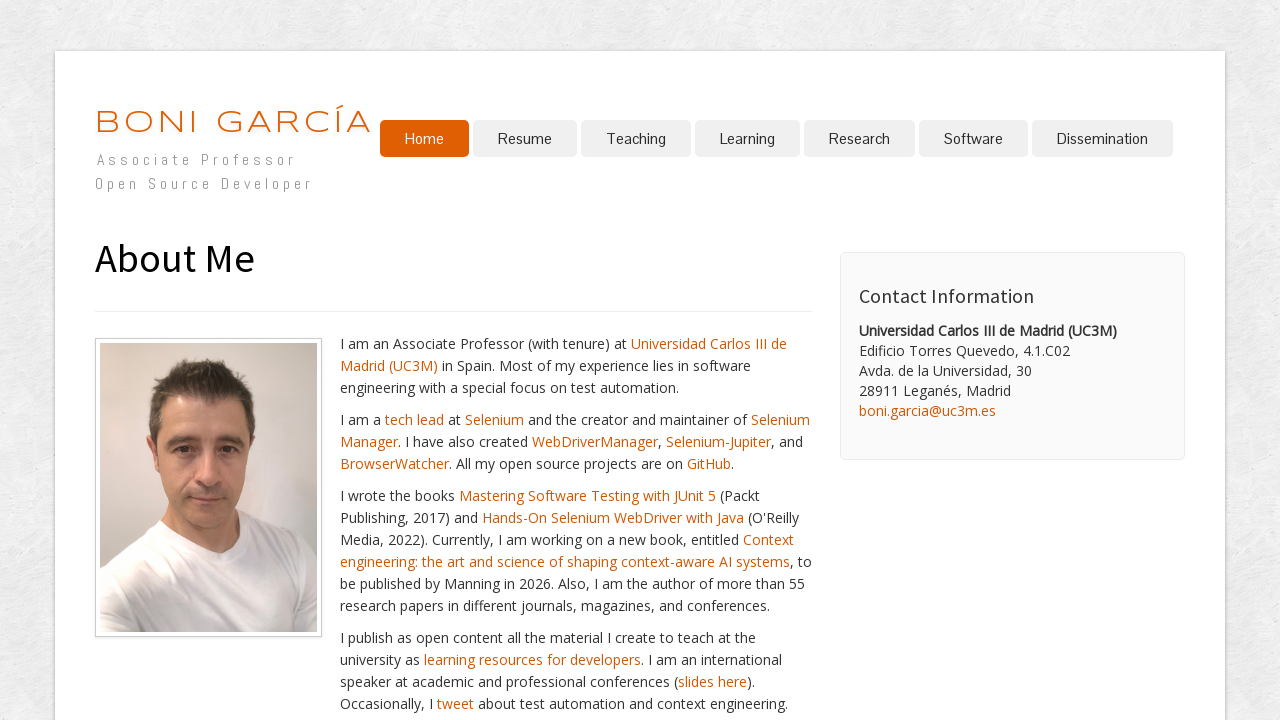

Verified navigation to Boni García's author page
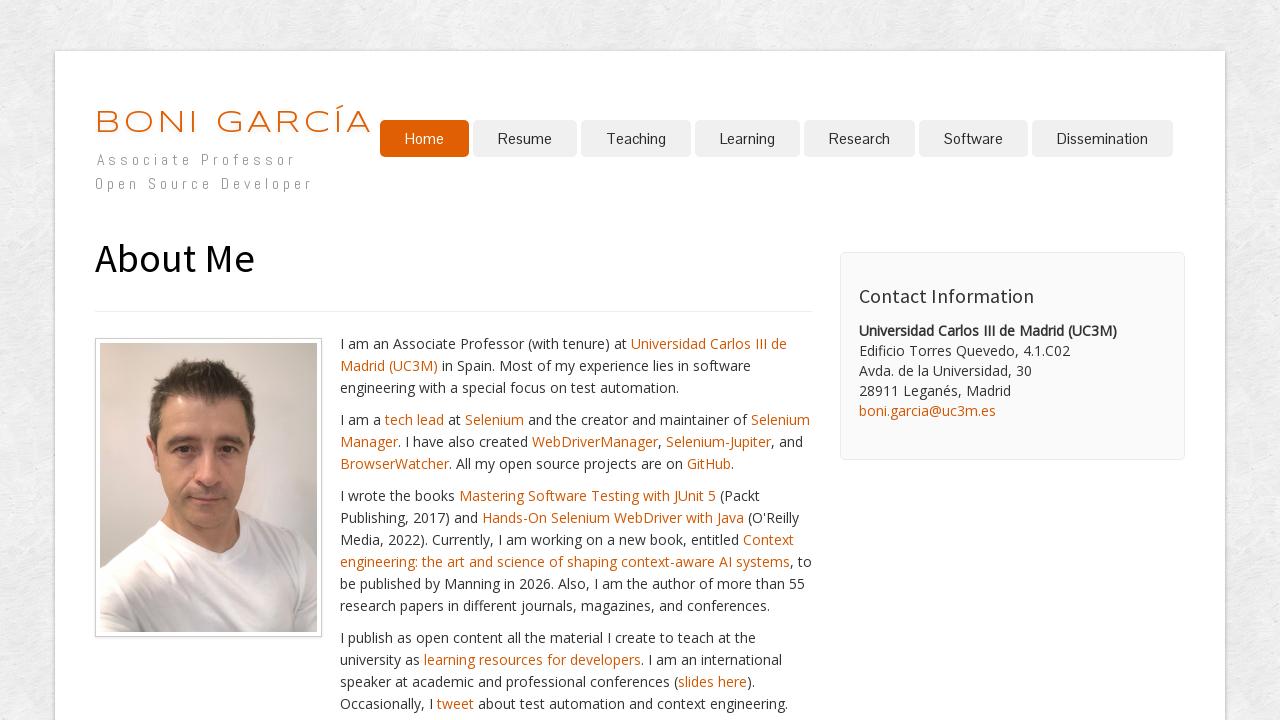

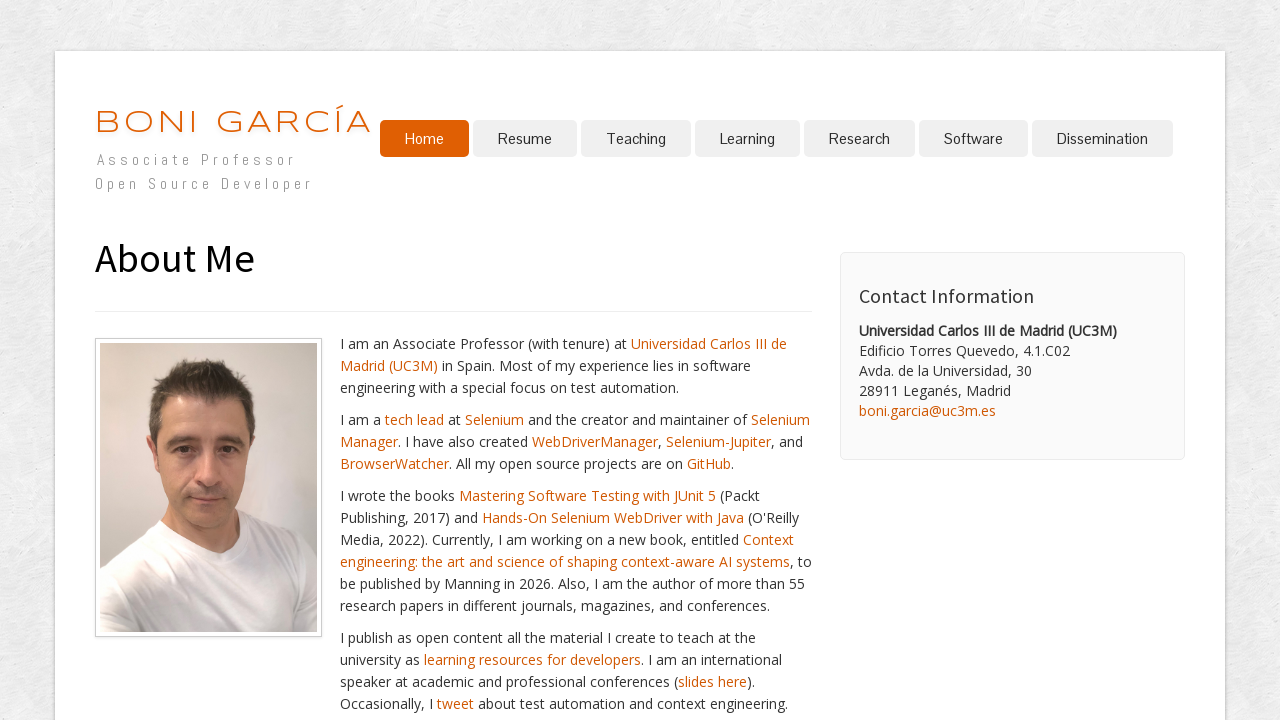